Tests browser window handling by clicking a link that opens a new window, switching to the new window to verify its content, then switching back to the main window to verify its content.

Starting URL: https://the-internet.herokuapp.com/windows

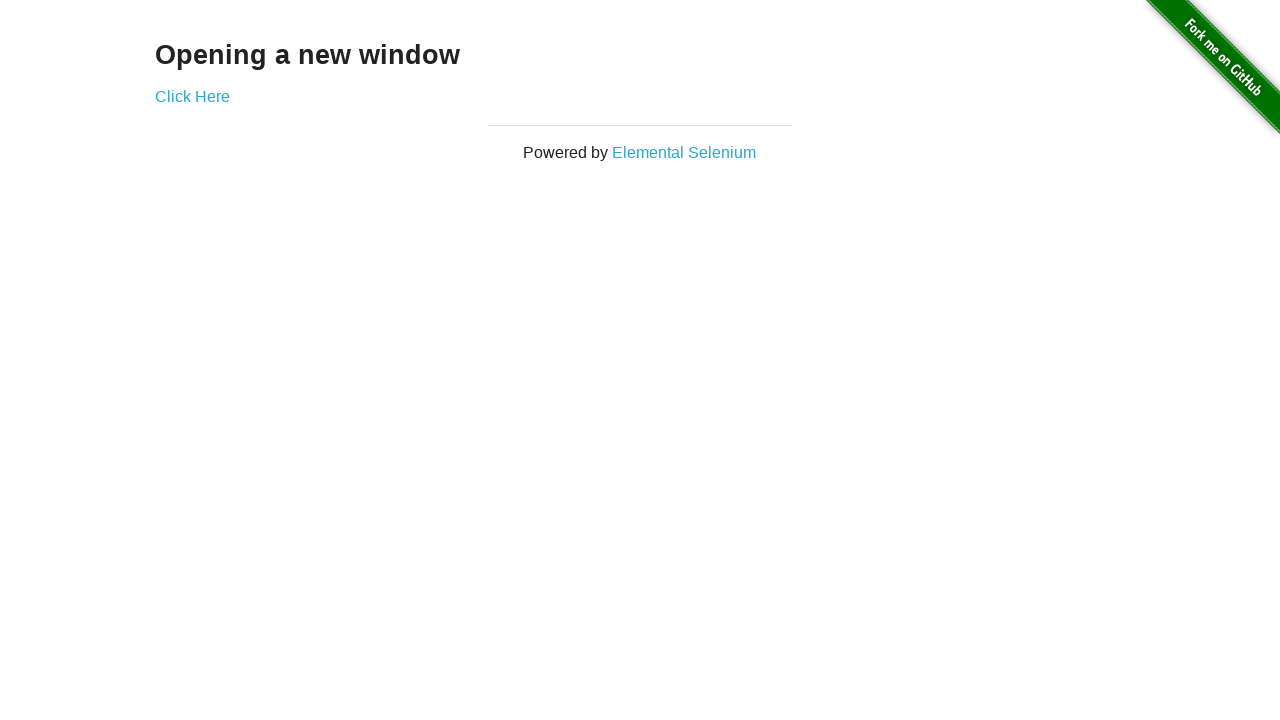

Clicked 'Click Here' link to open new window at (192, 96) on a:has-text('Click Here')
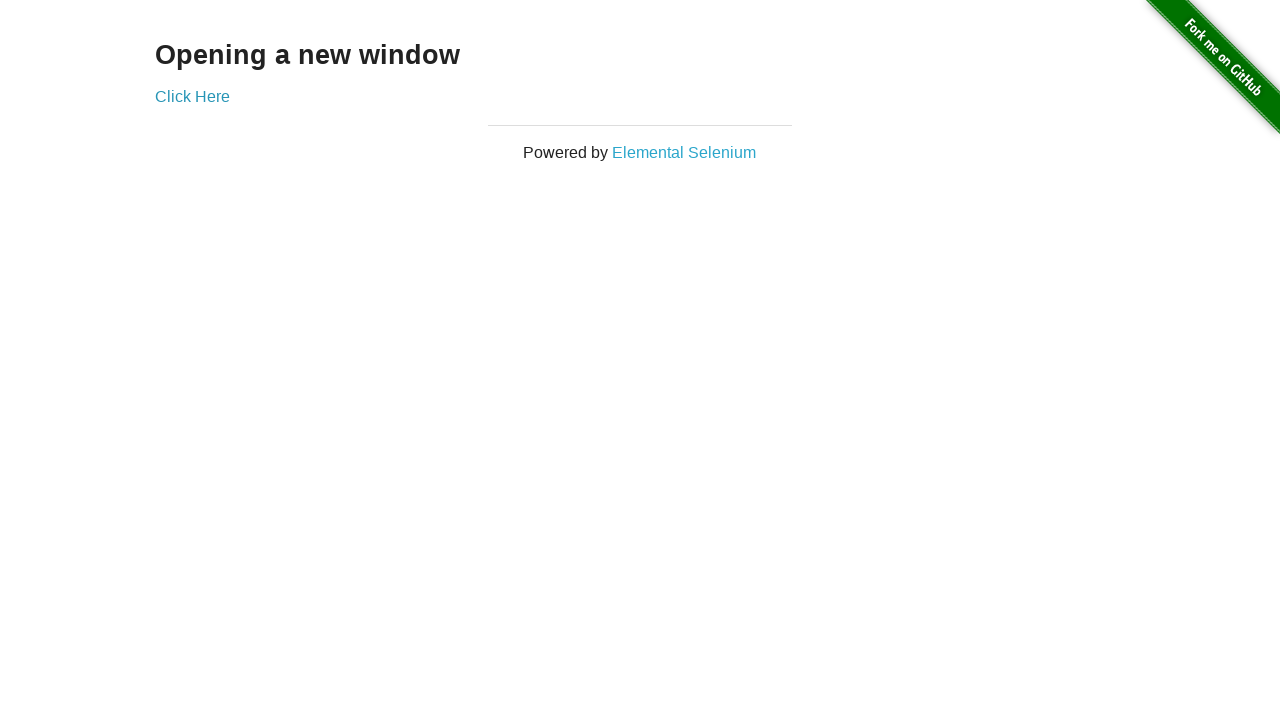

Captured new page object from context
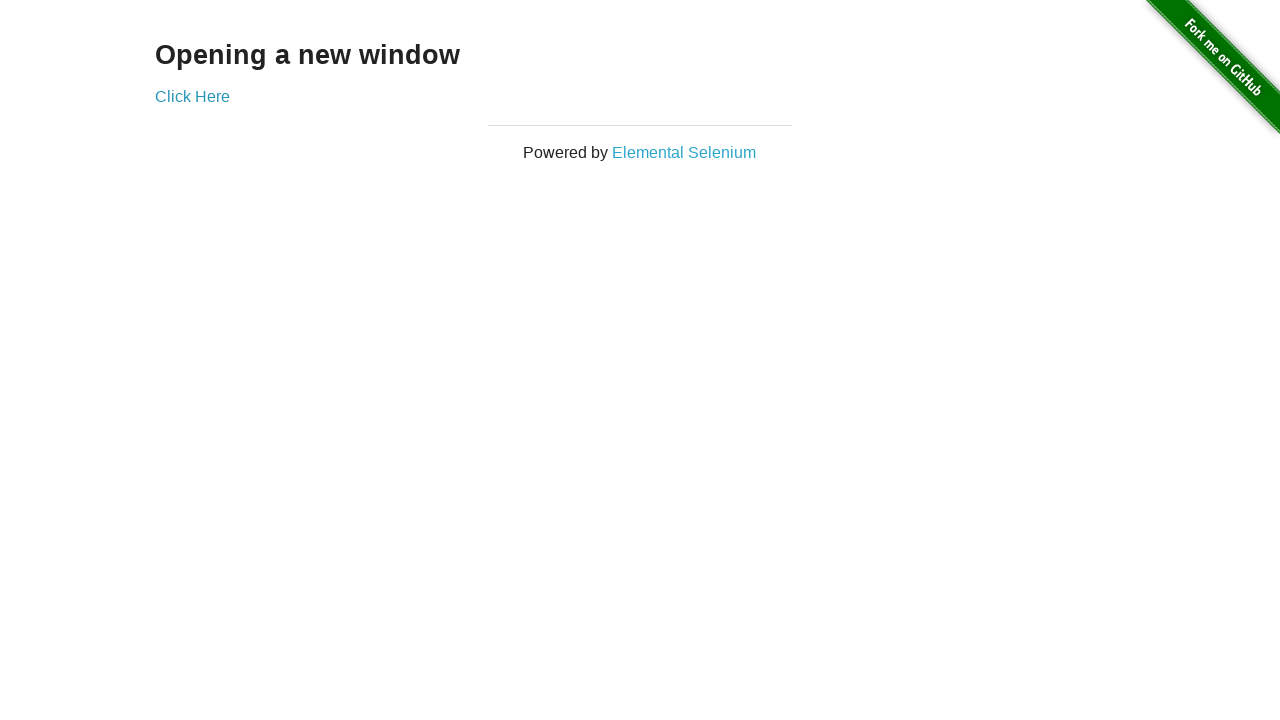

New page finished loading
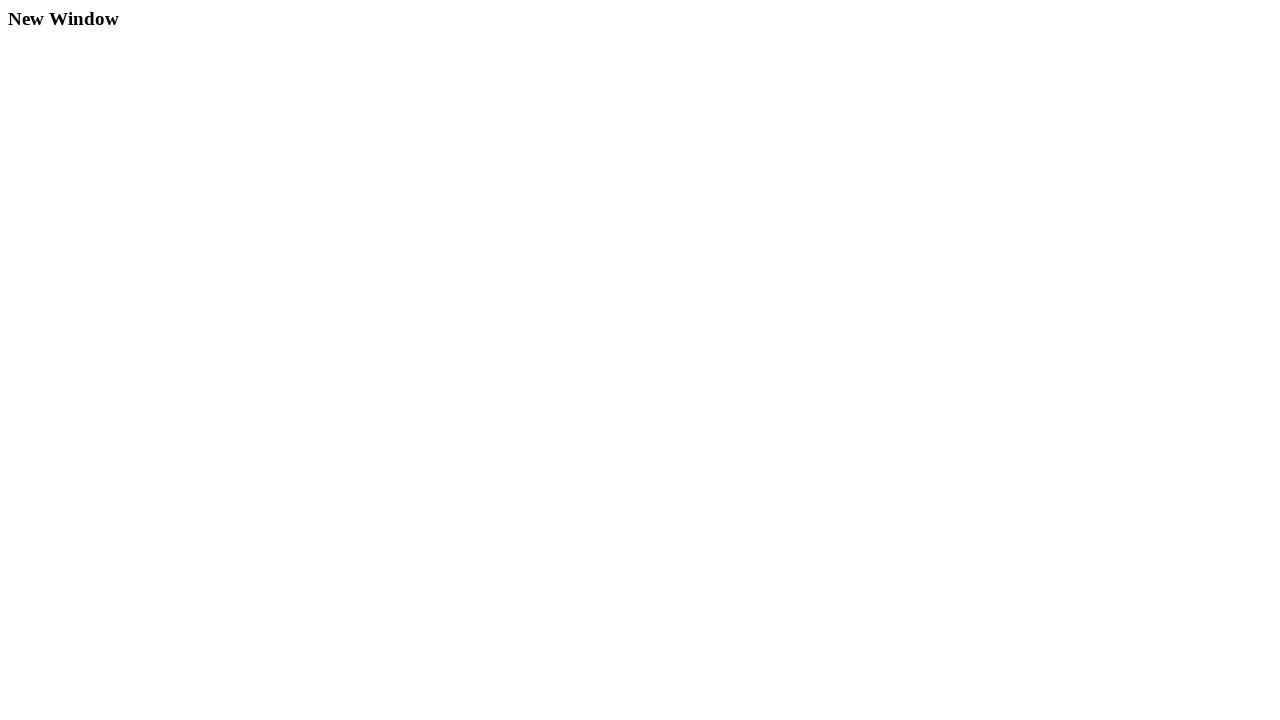

Verified new window contains 'New Window' text
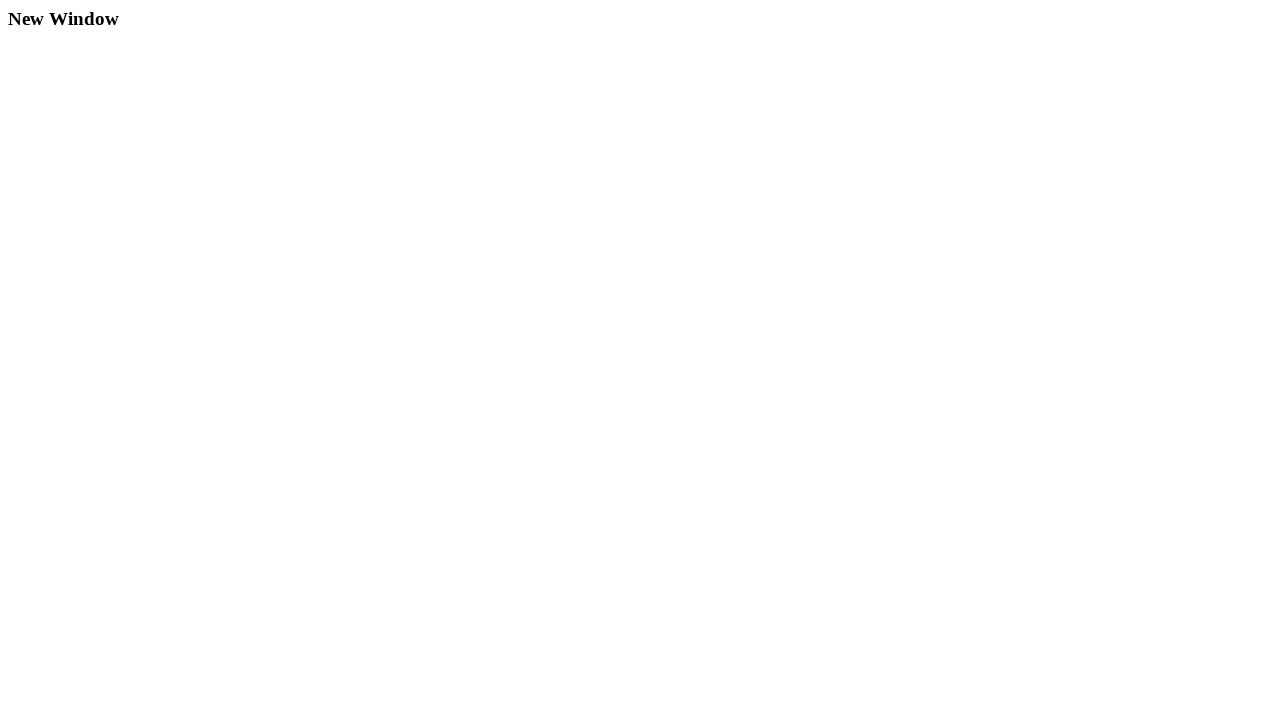

Brought main page to front
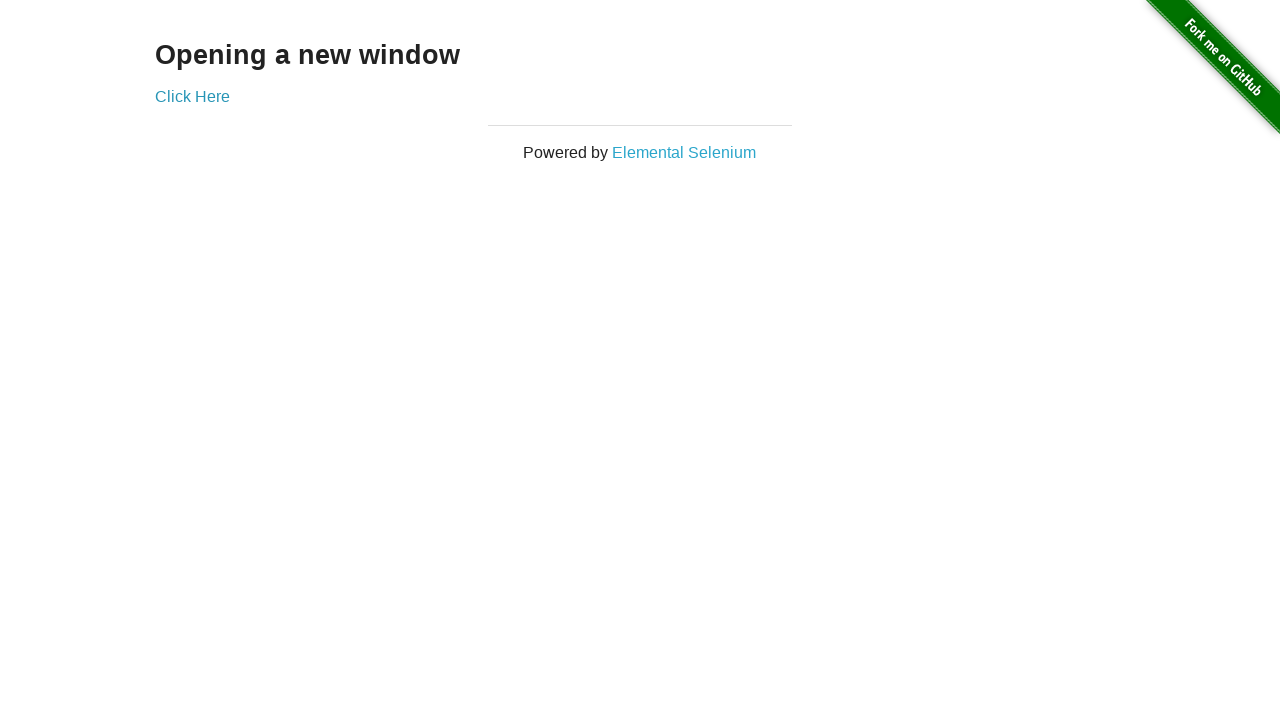

Verified main page contains 'Opening a new window' text
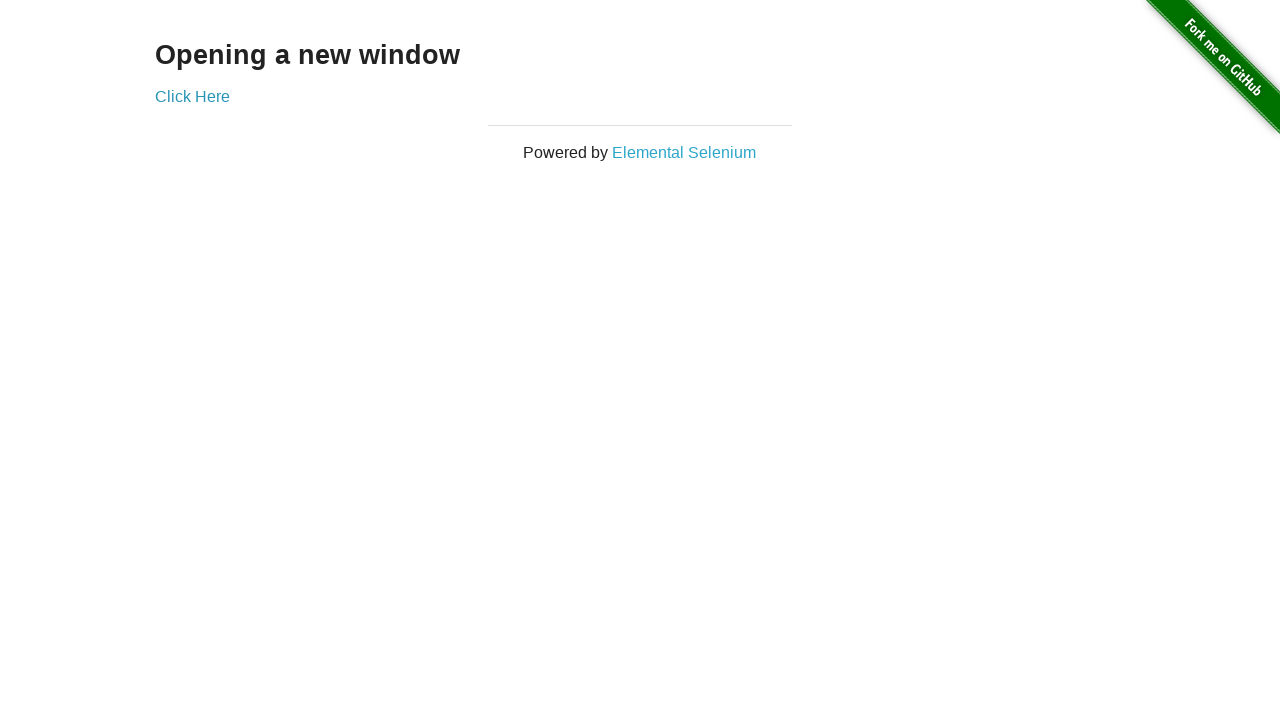

Closed new page window
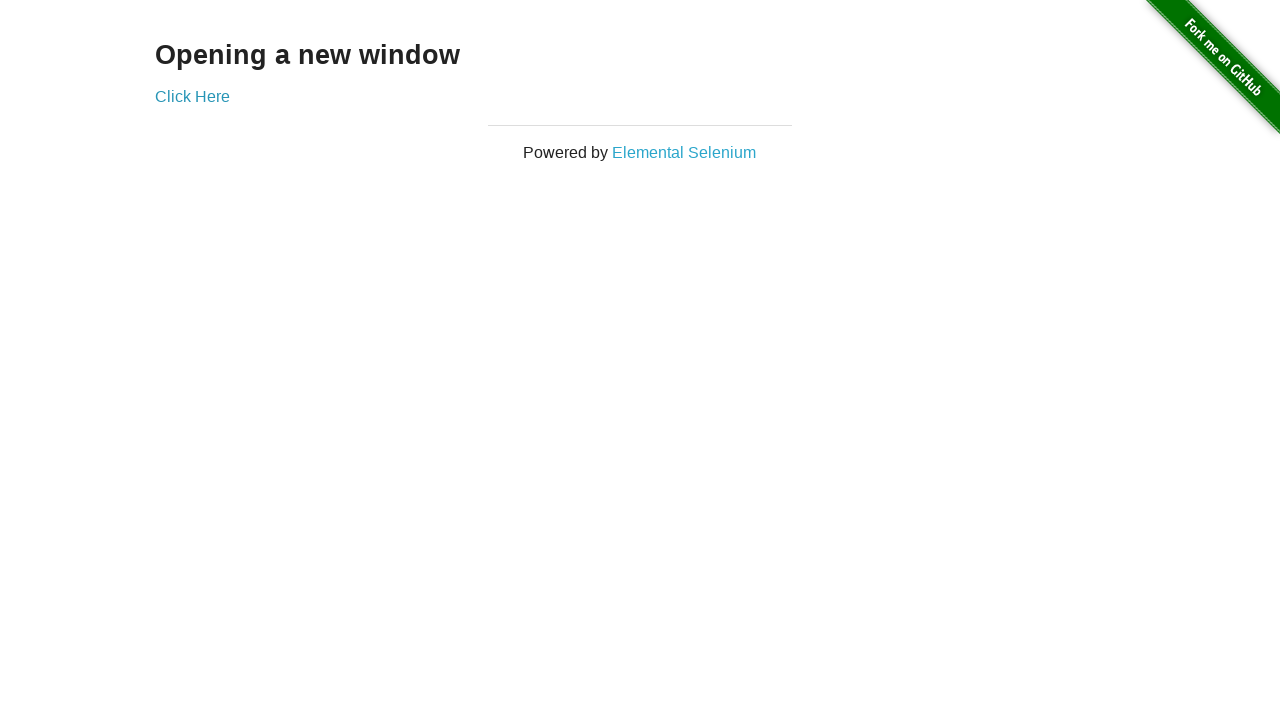

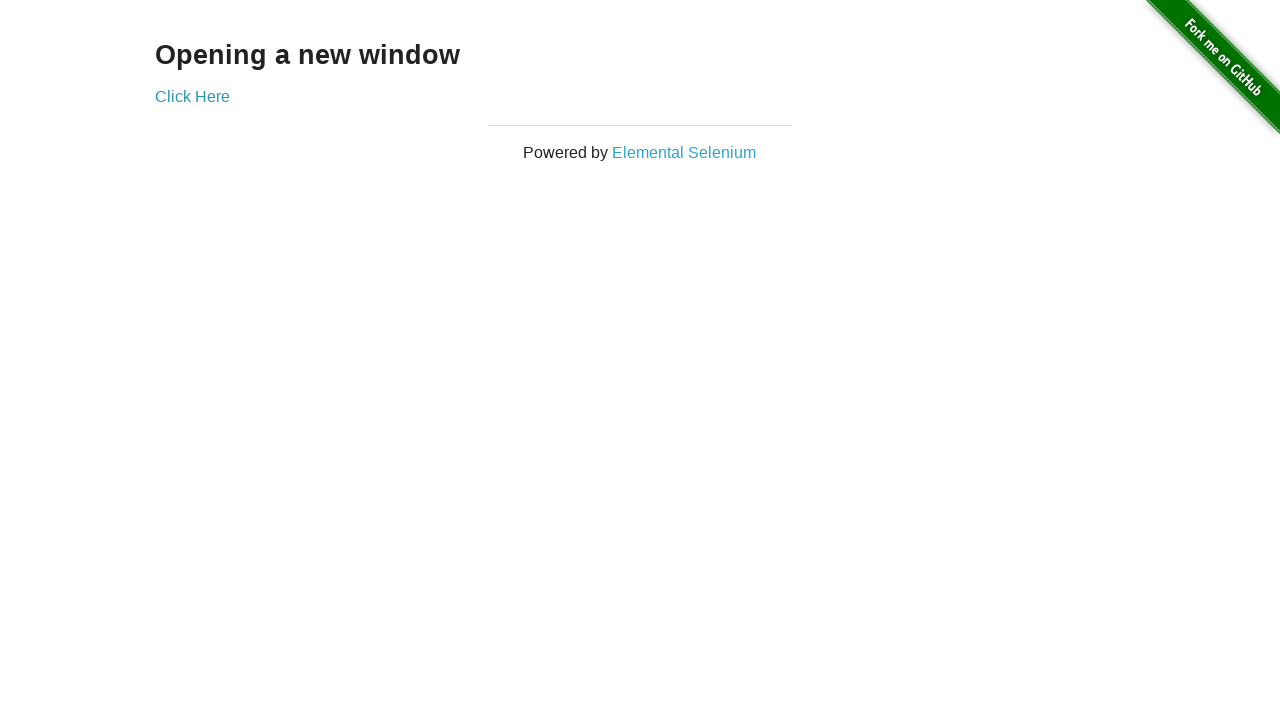